Navigates to a Jianshu article page, takes a screenshot, then navigates to another article page and takes another screenshot. This tests basic page navigation and screenshot capture functionality.

Starting URL: https://www.jianshu.com/p/c16498b6b1c1

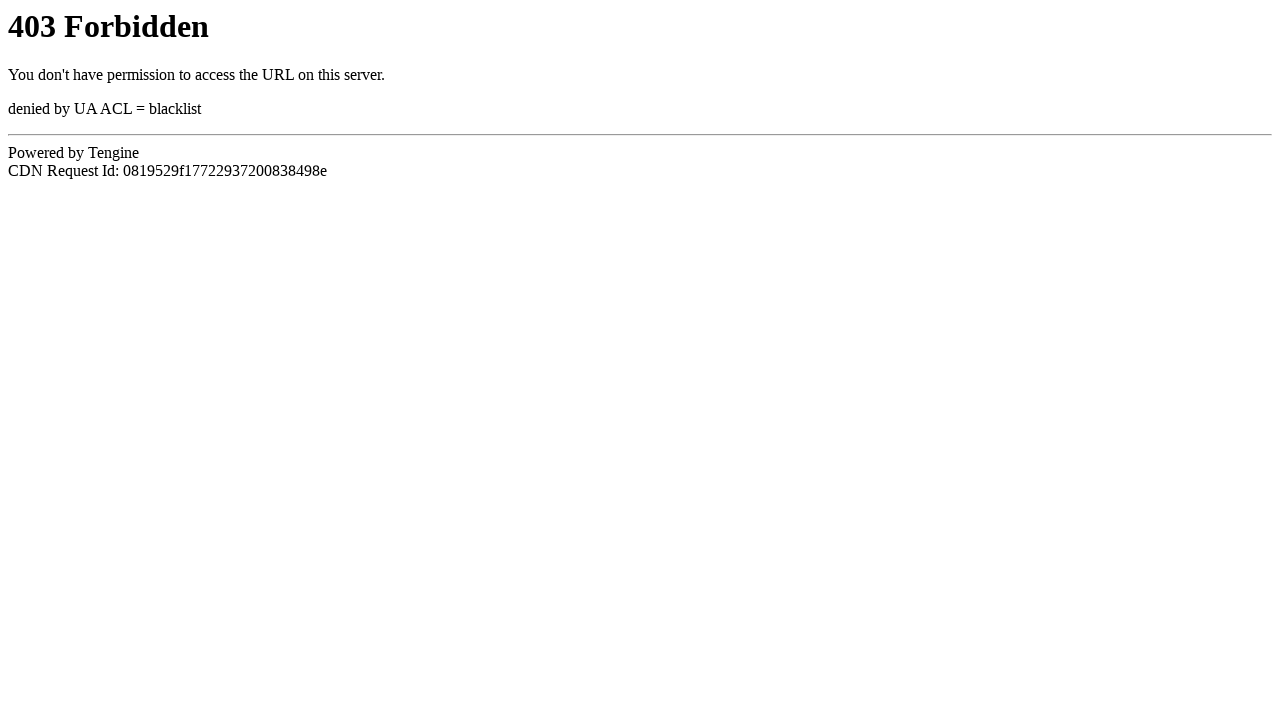

Waited for initial Jianshu article page to load with networkidle state
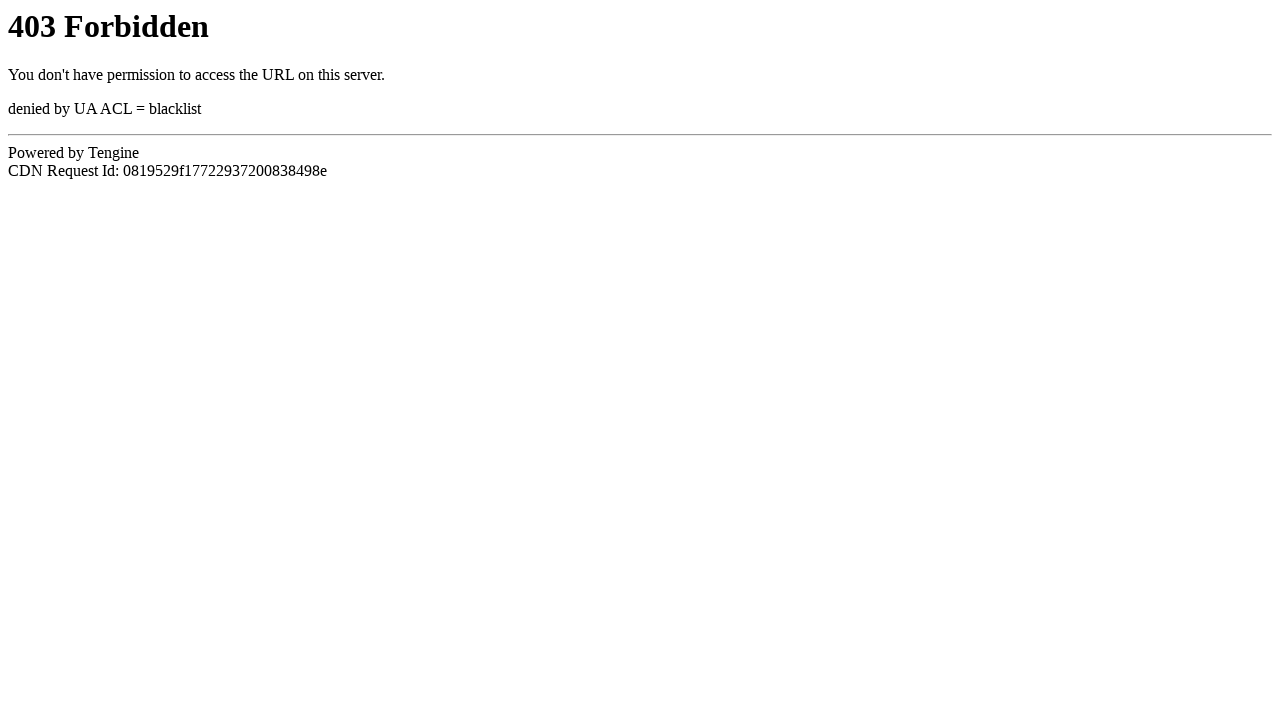

Navigated to second Jianshu article page
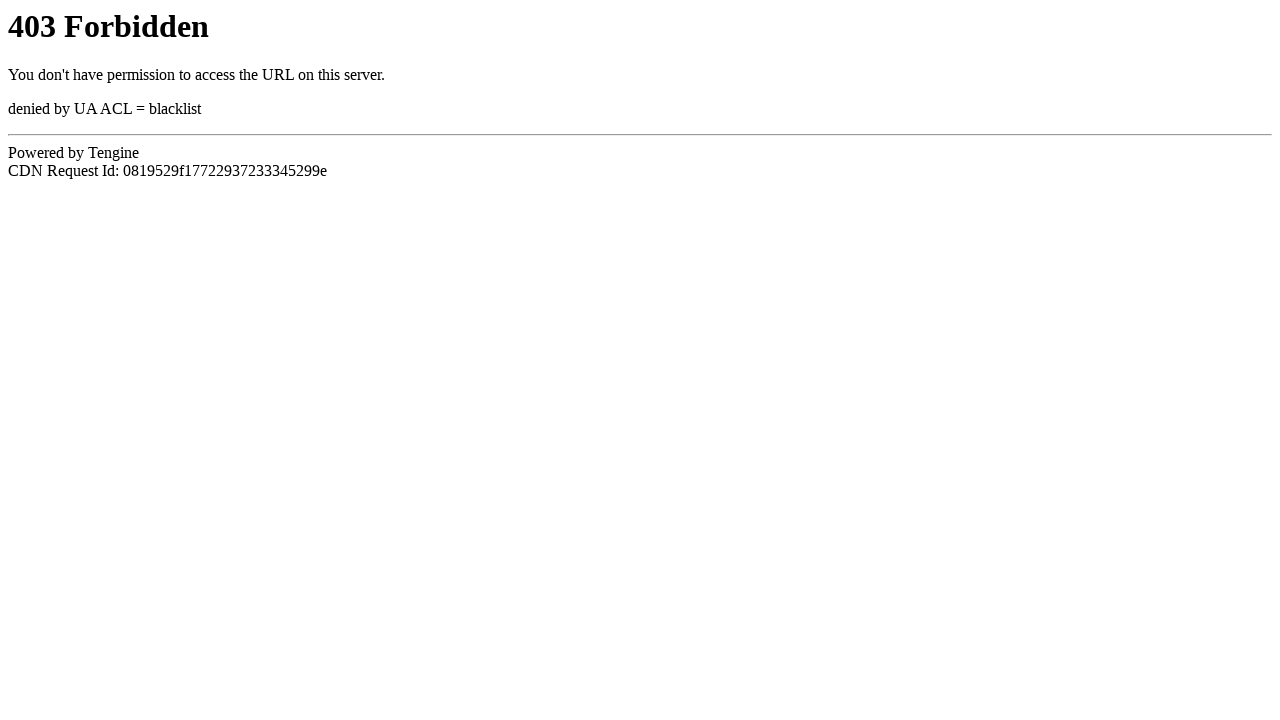

Waited for second article page to load with networkidle state
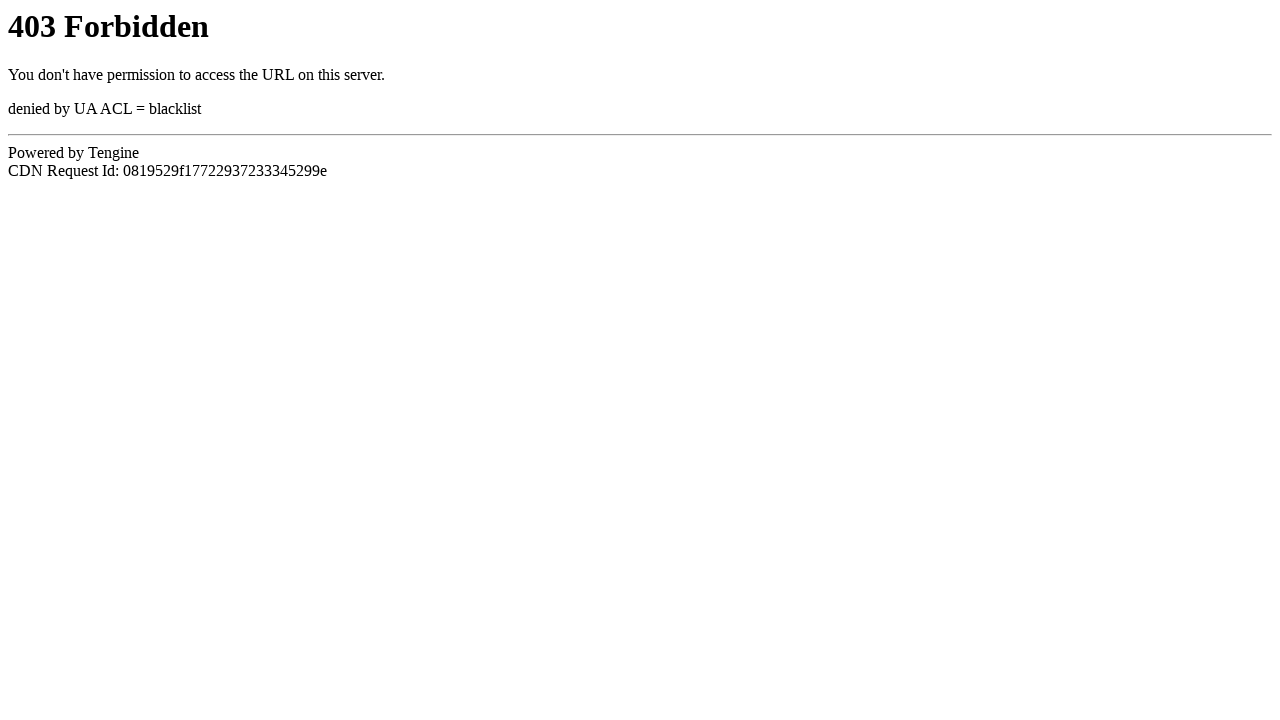

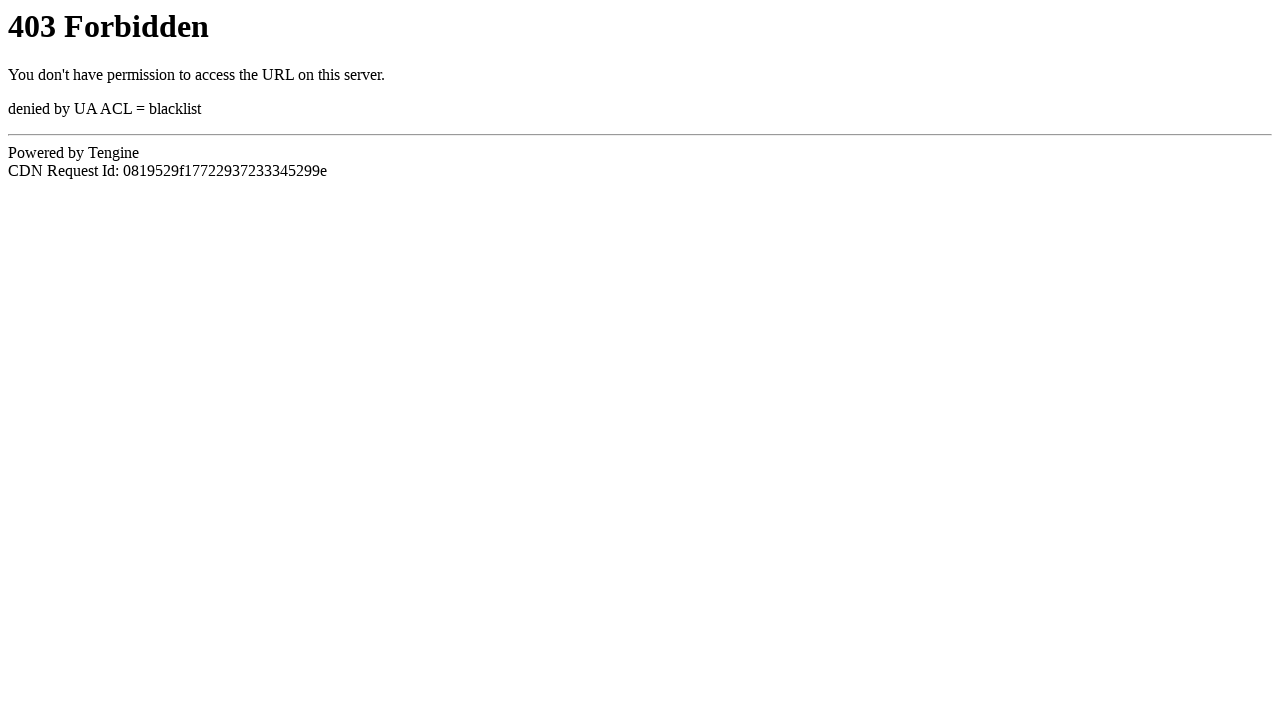